Tests scrolling functionality by scrolling to a hidden button element and clicking it

Starting URL: http://uitestingplayground.com/scrollbars

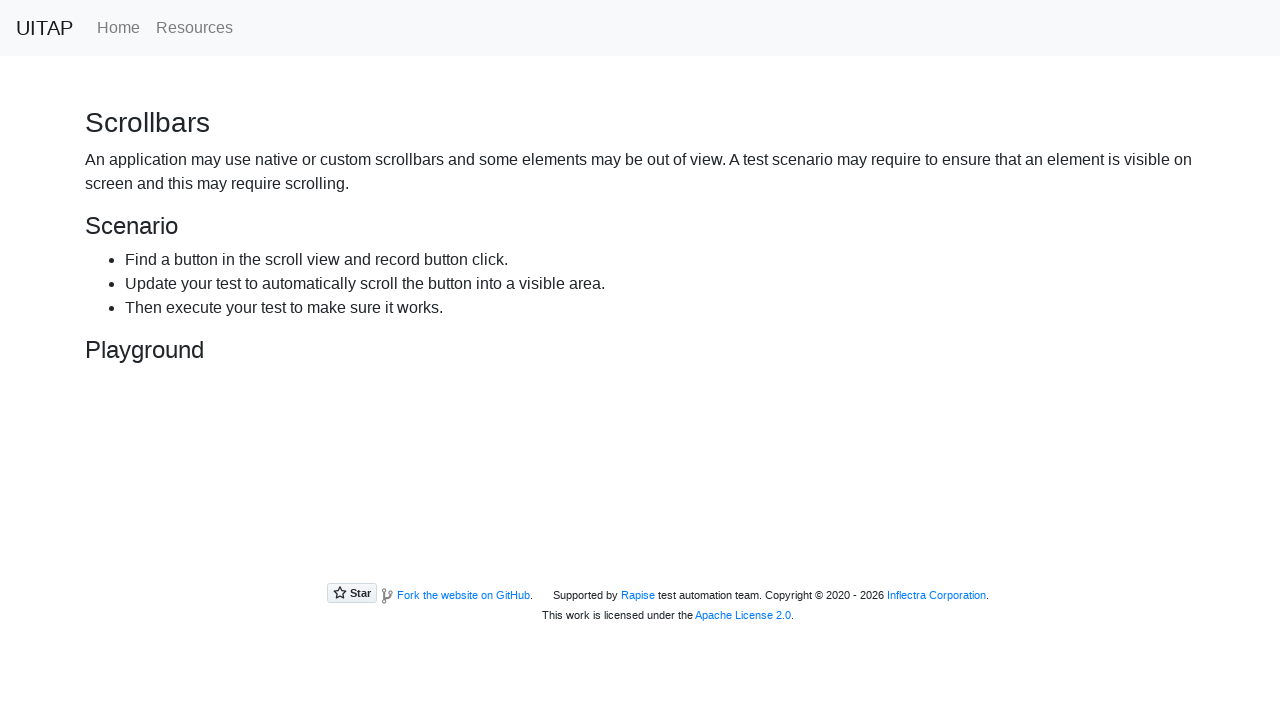

Scrolled to hidden button element using scrollIntoView
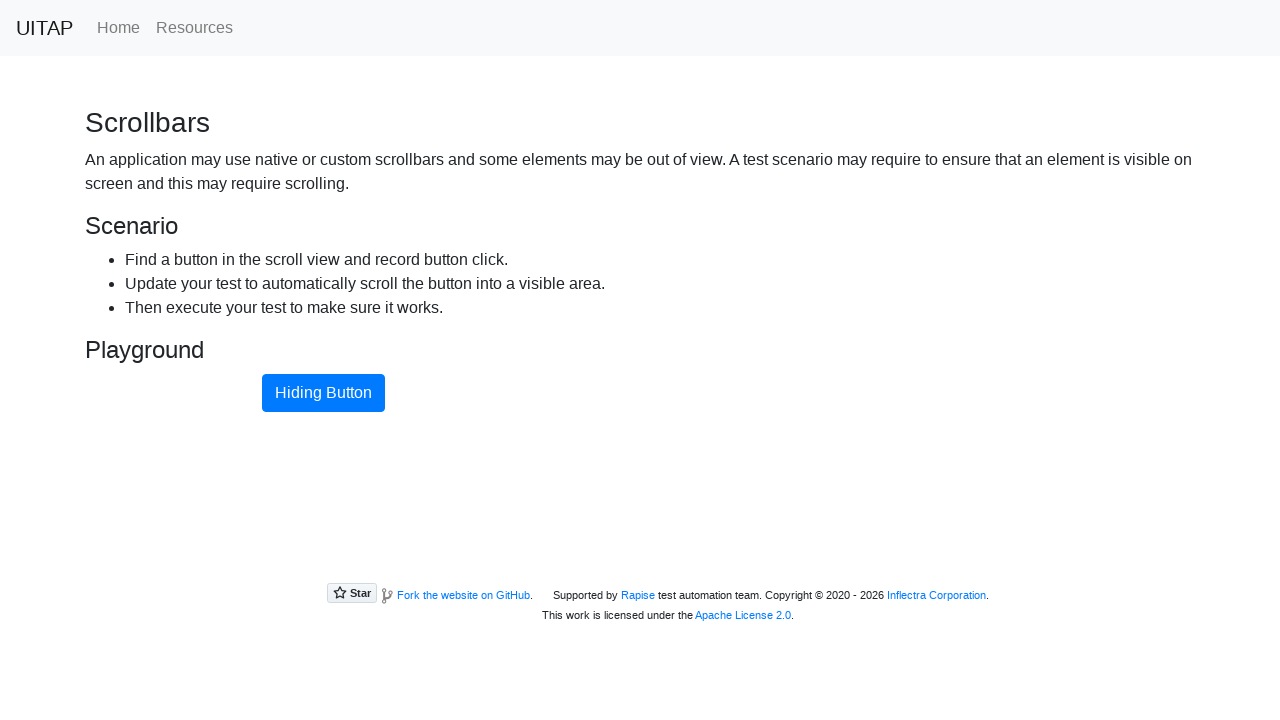

Clicked the now visible hidden button at (324, 393) on #hidingButton
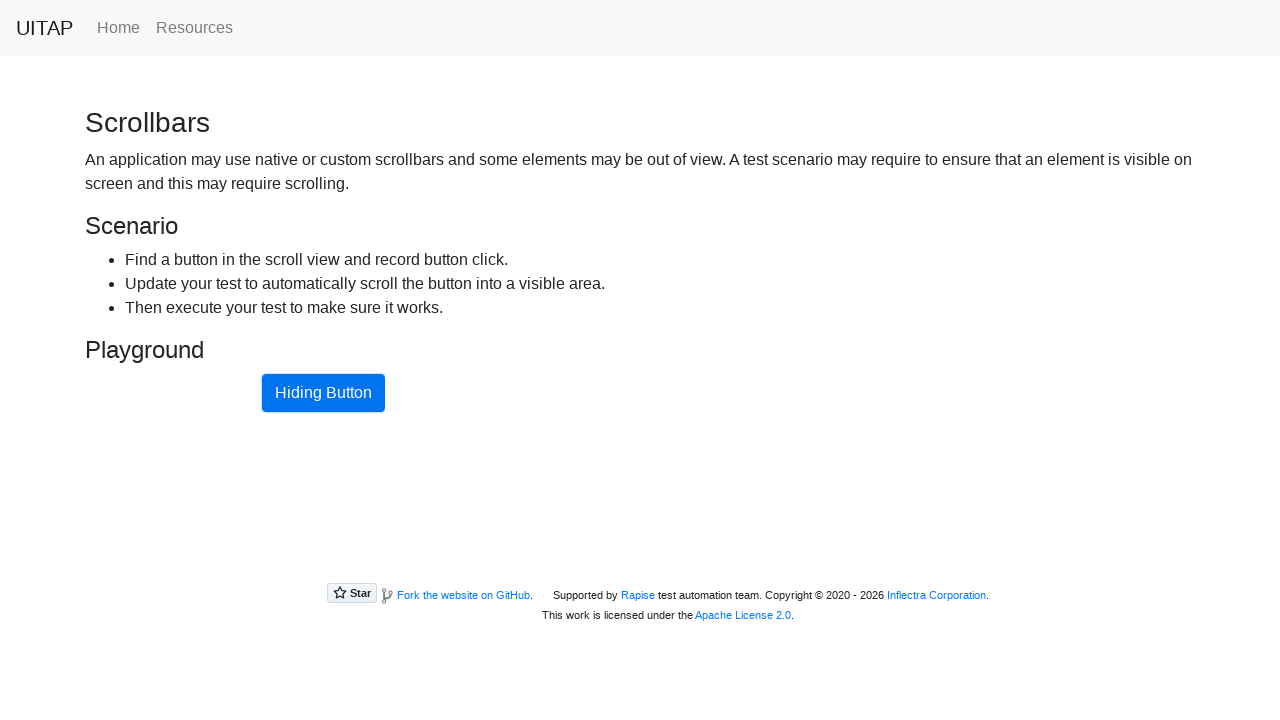

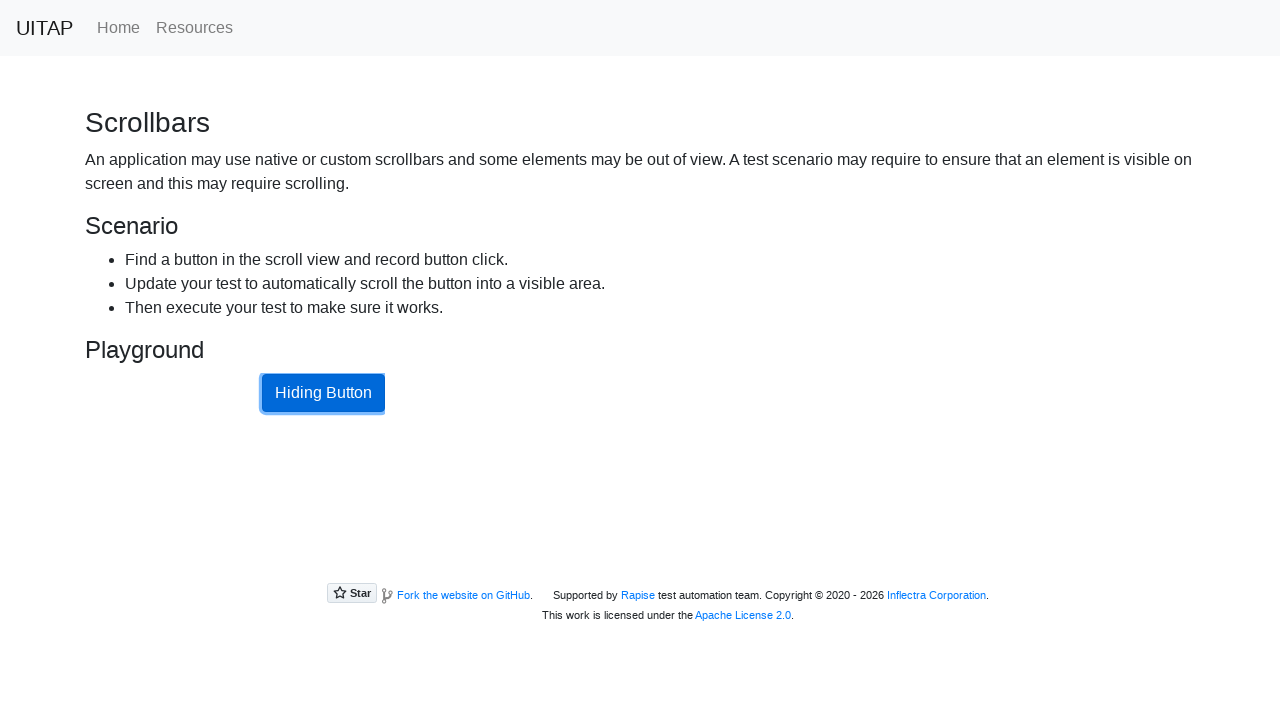